Navigates to the Demoblaze homepage and verifies that product listings are displayed

Starting URL: https://demoblaze.com/

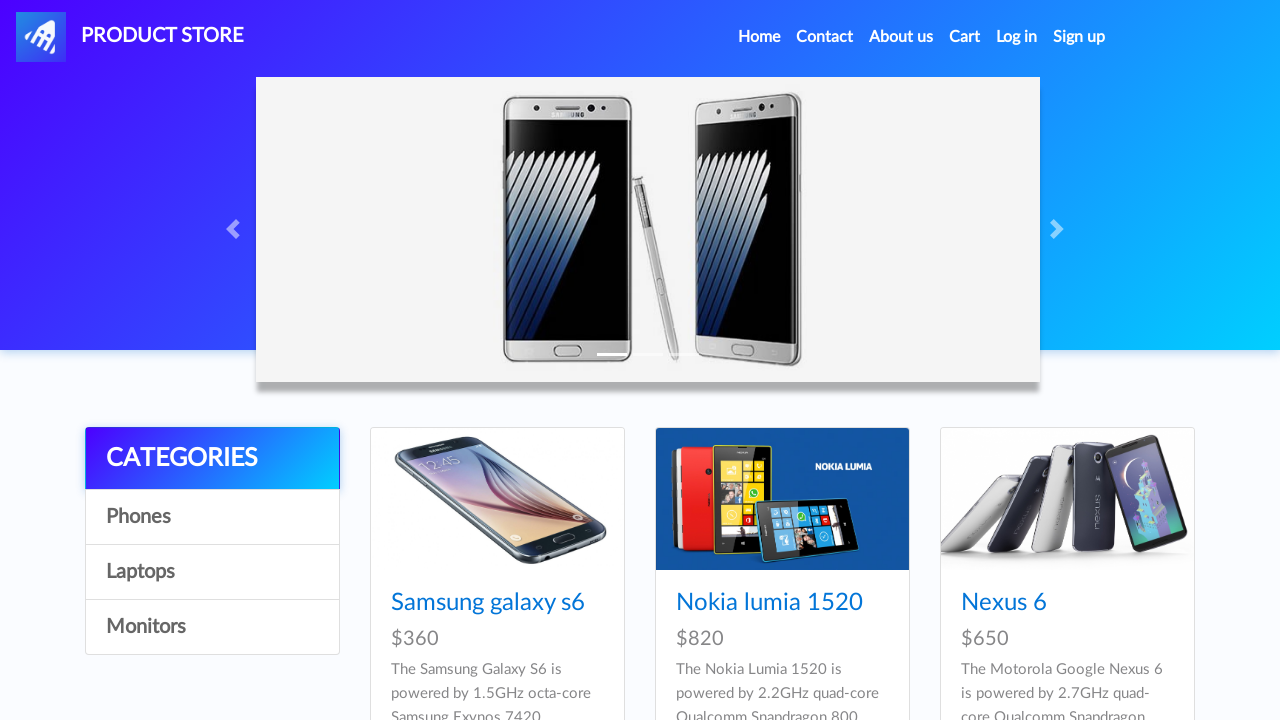

Navigated to Demoblaze homepage
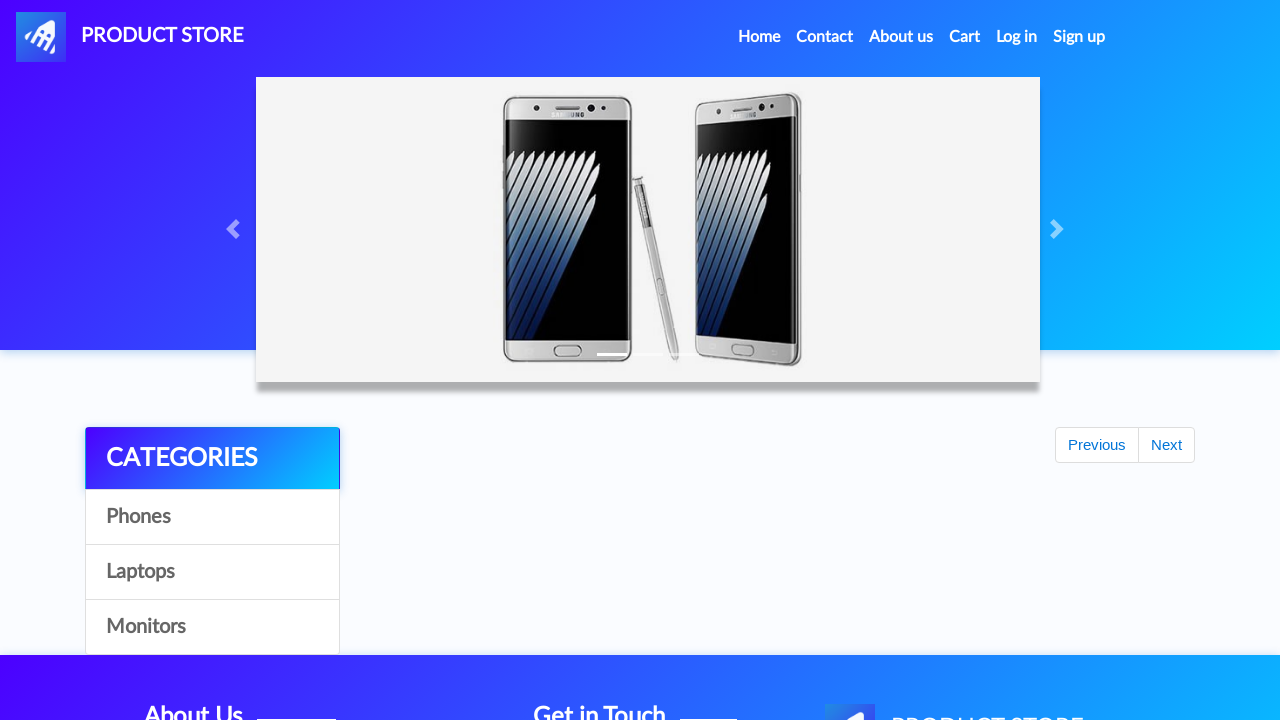

Product container loaded on the page
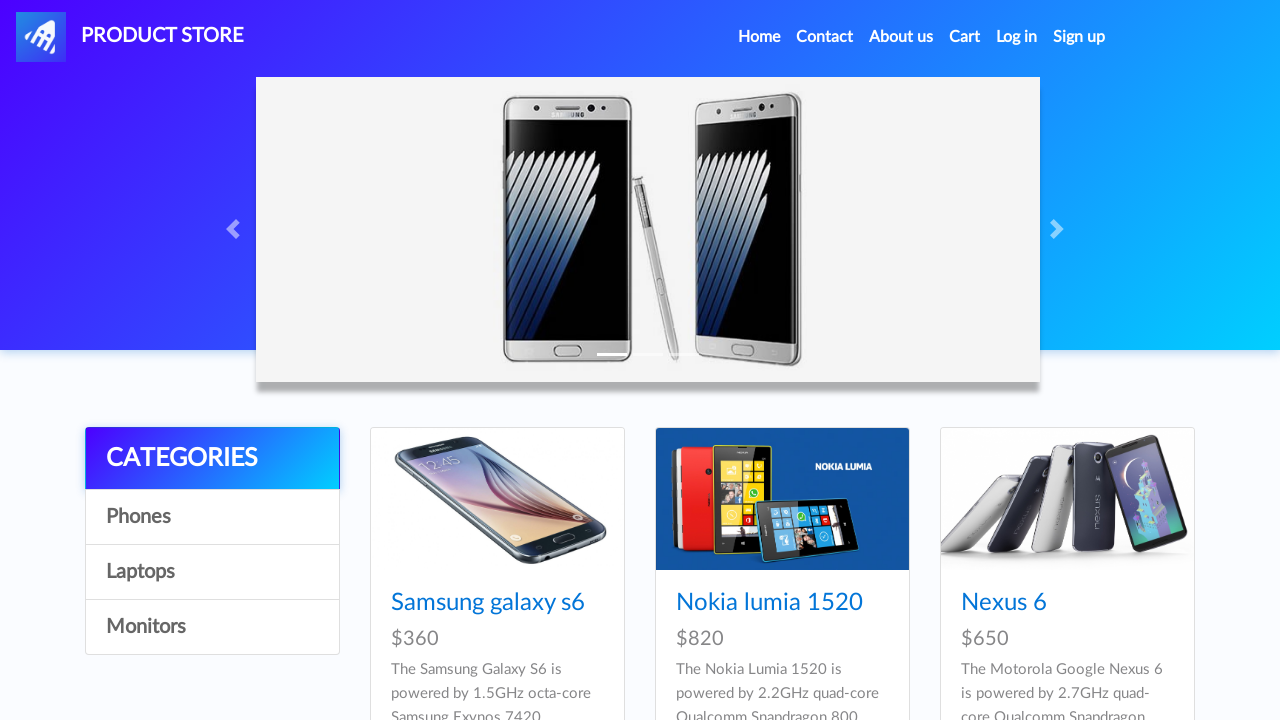

Located all product links on the page
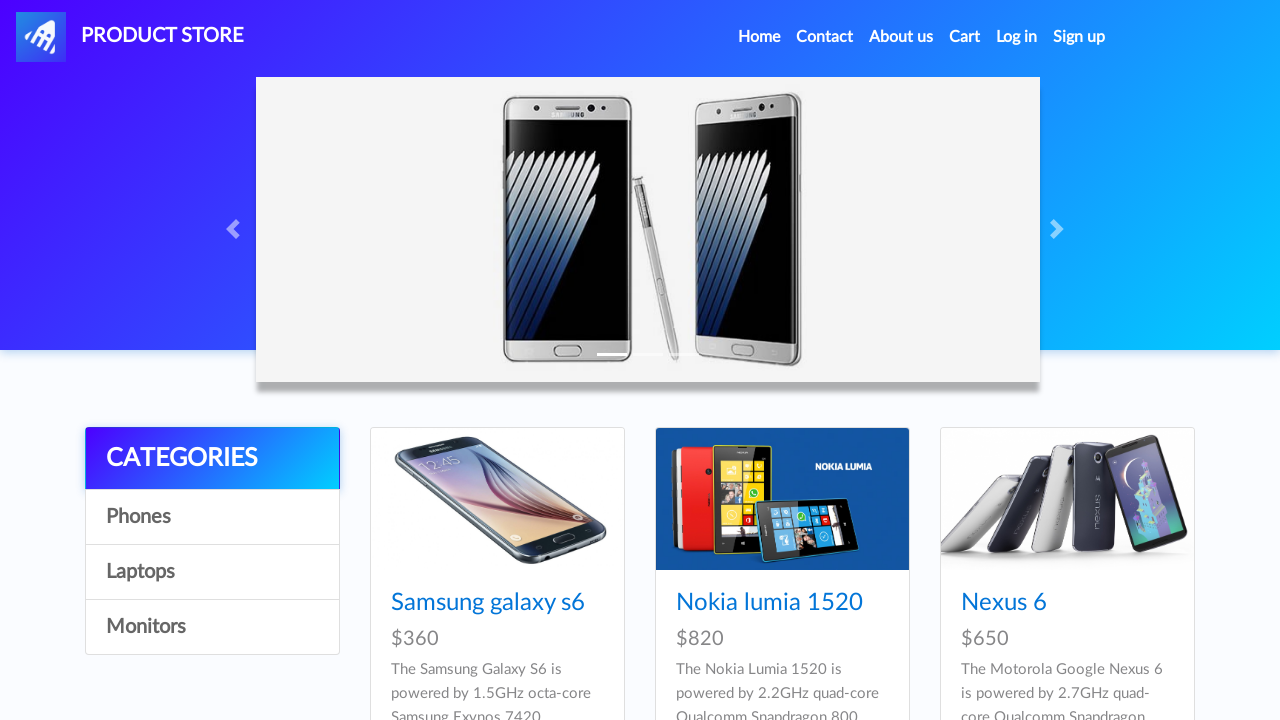

Verified that 9 products are displayed on the page
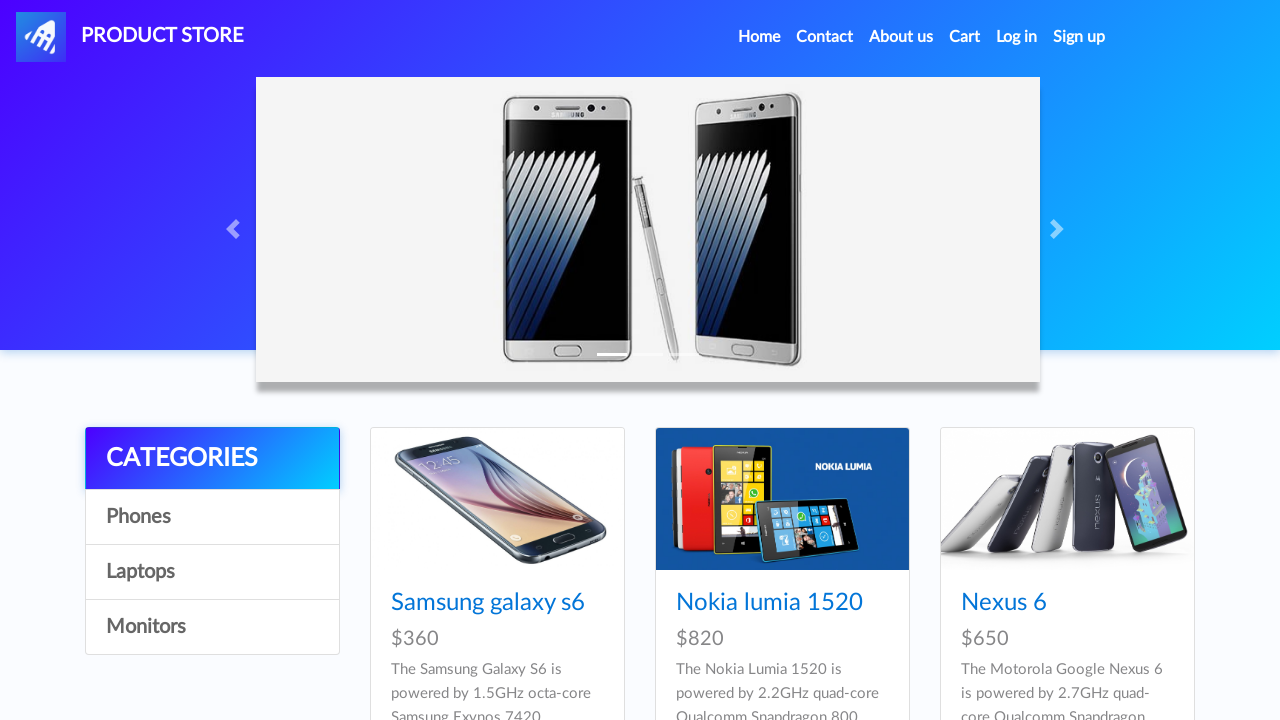

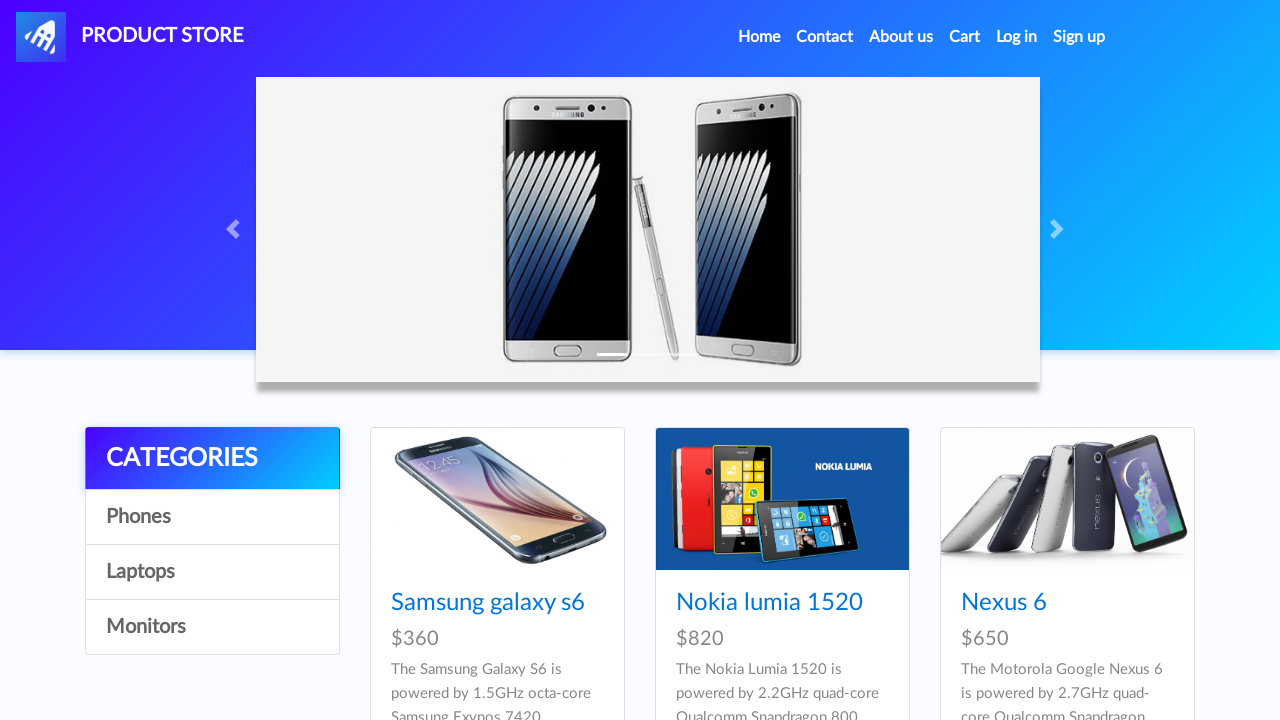